Tests drag and drop functionality by dragging an element from source to target within an iframe on the jQuery UI demo page

Starting URL: https://www.jqueryui.com/droppable/

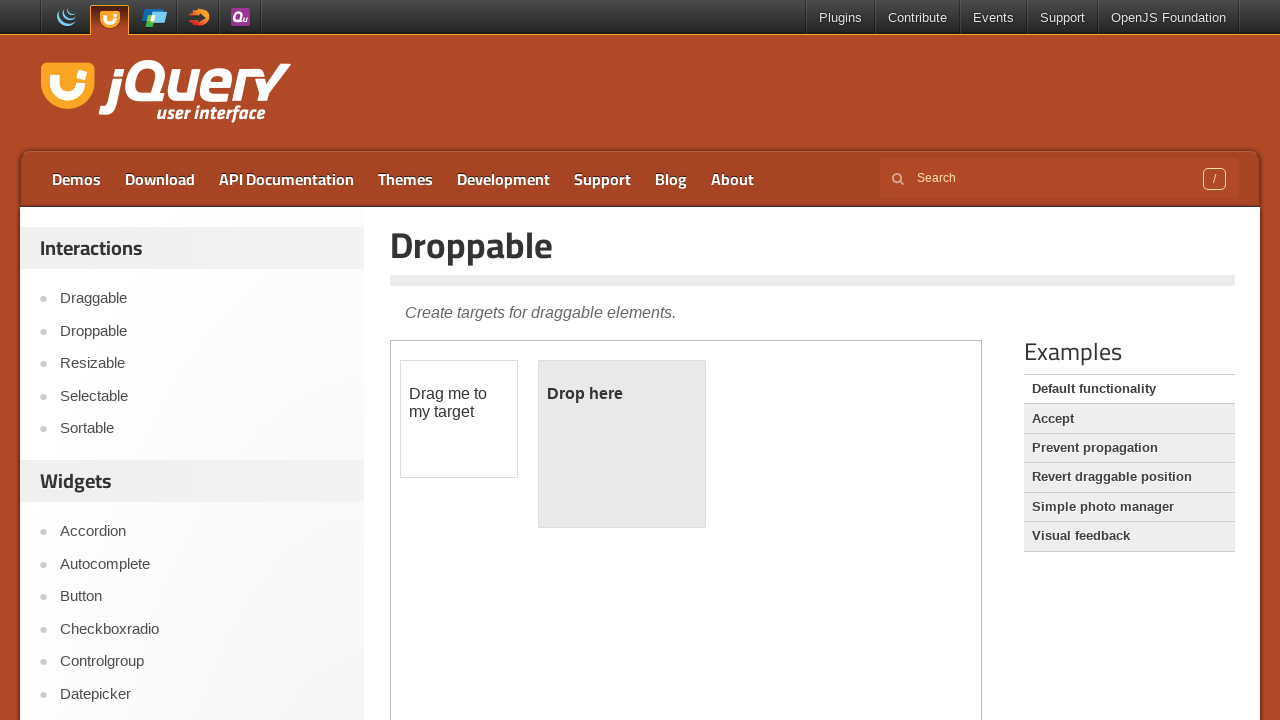

Located demo iframe on jQuery UI droppable page
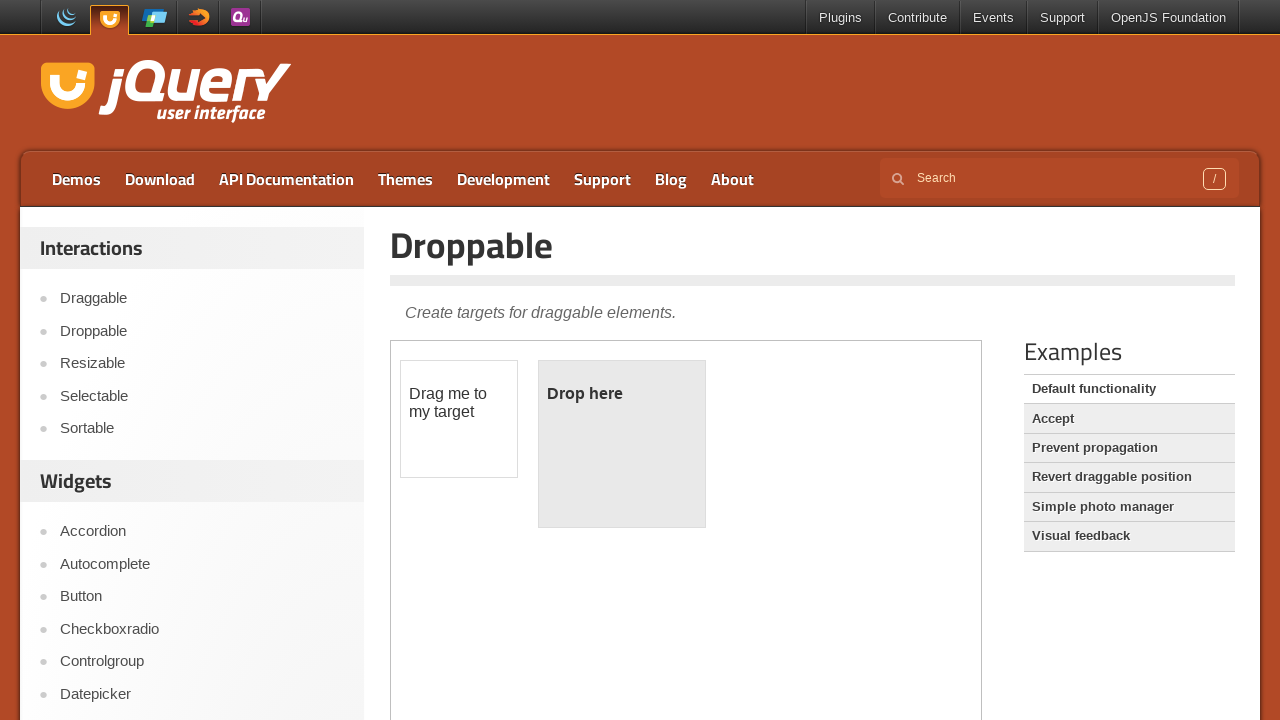

Located draggable element with id 'draggable' within iframe
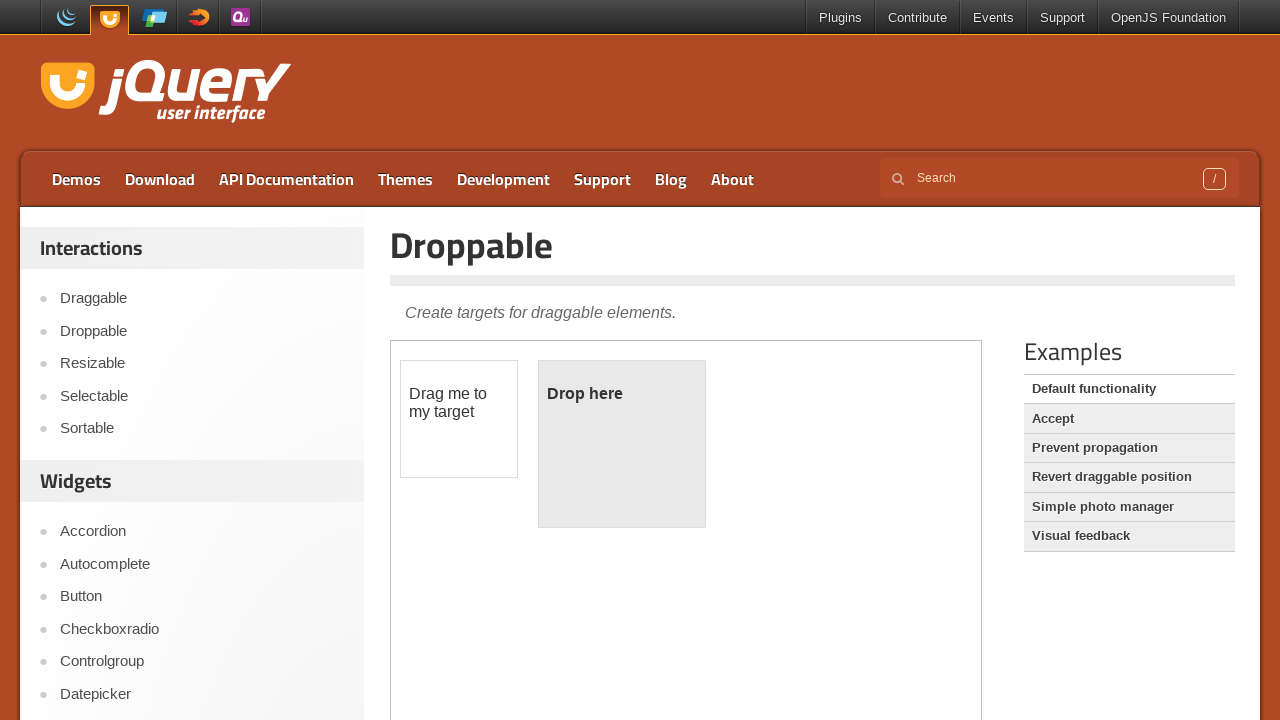

Located droppable target element with id 'droppable' within iframe
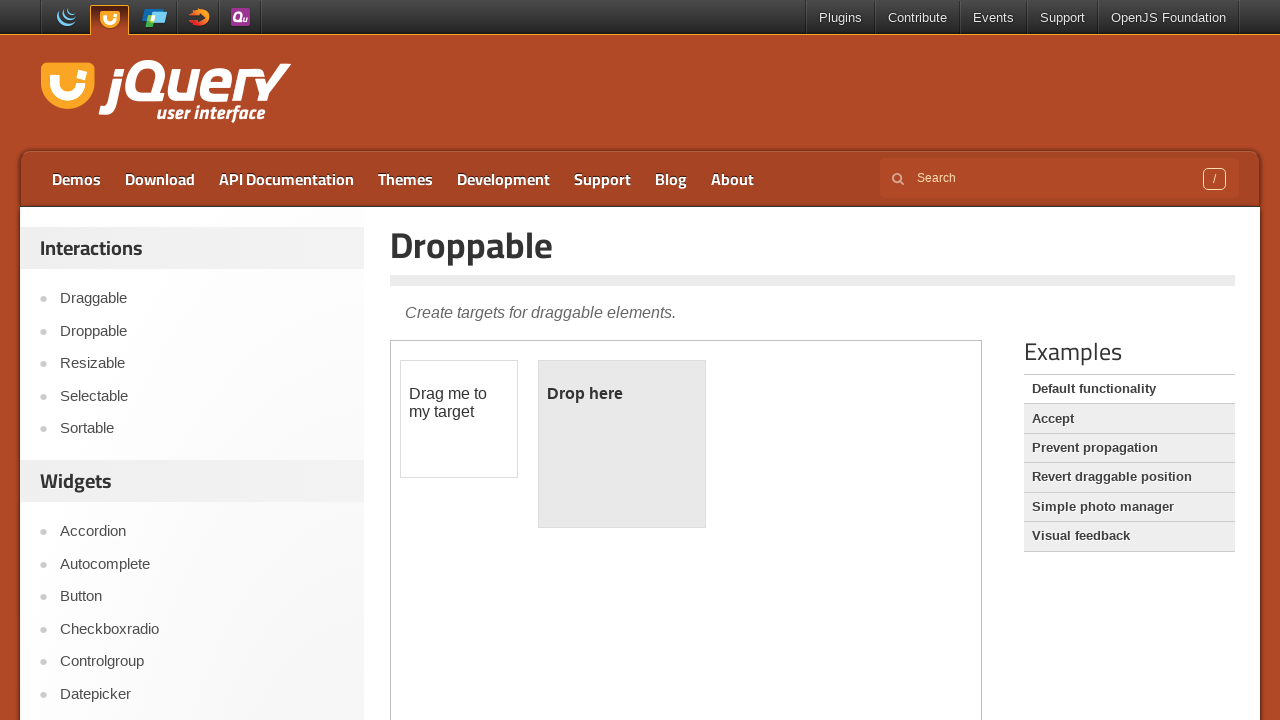

Dragged draggable element to droppable target at (622, 444)
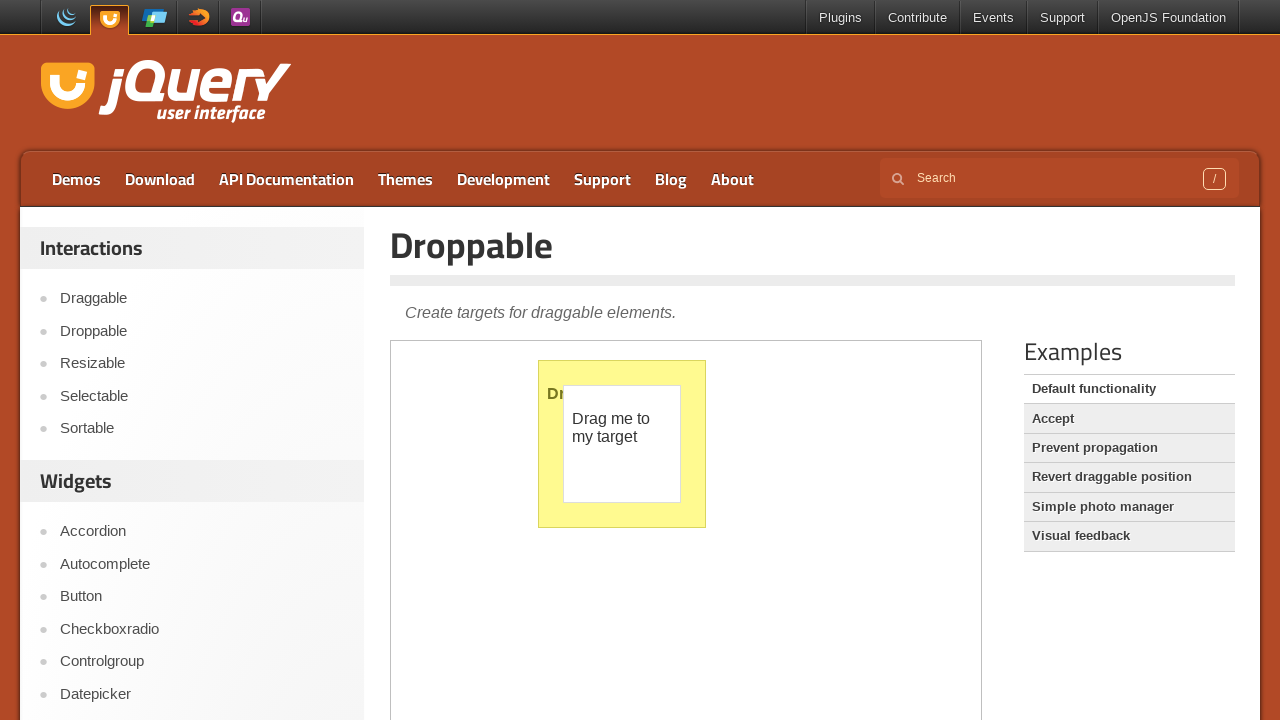

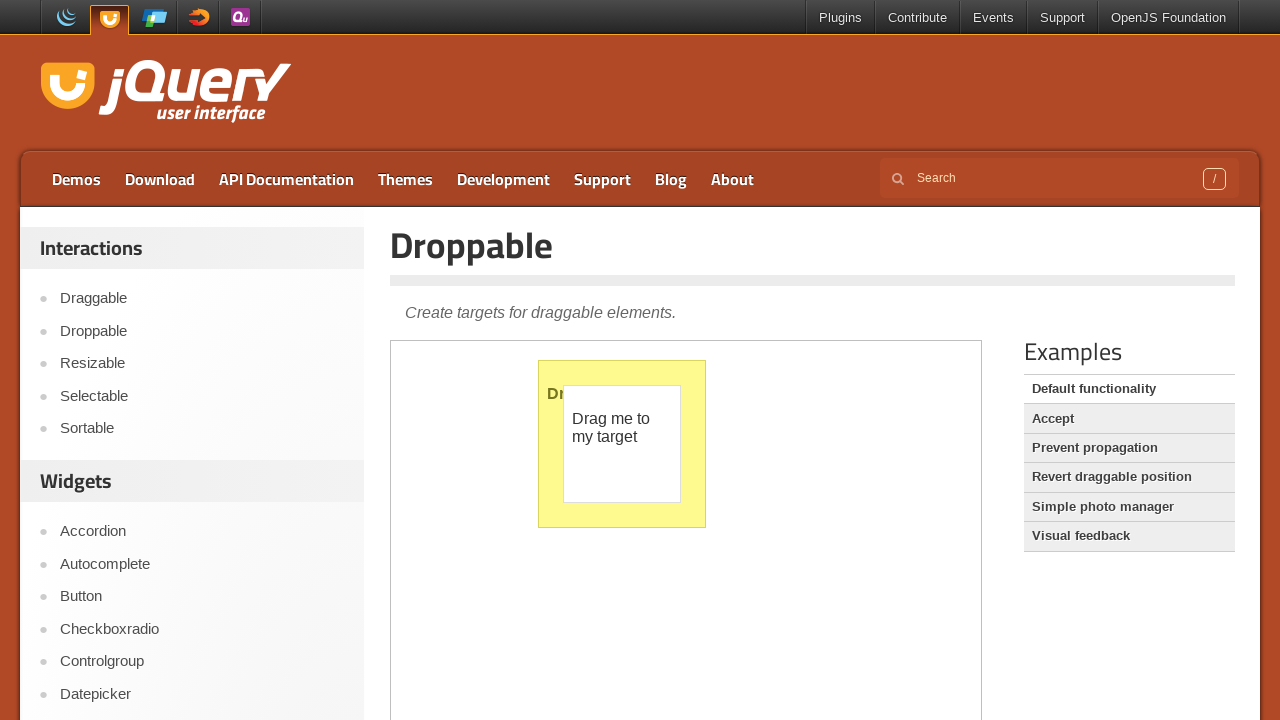